Tests browser navigation functionality by refreshing the page, clicking the "About us" link, and using back/forward browser buttons

Starting URL: https://www.testifyltd.com/contact

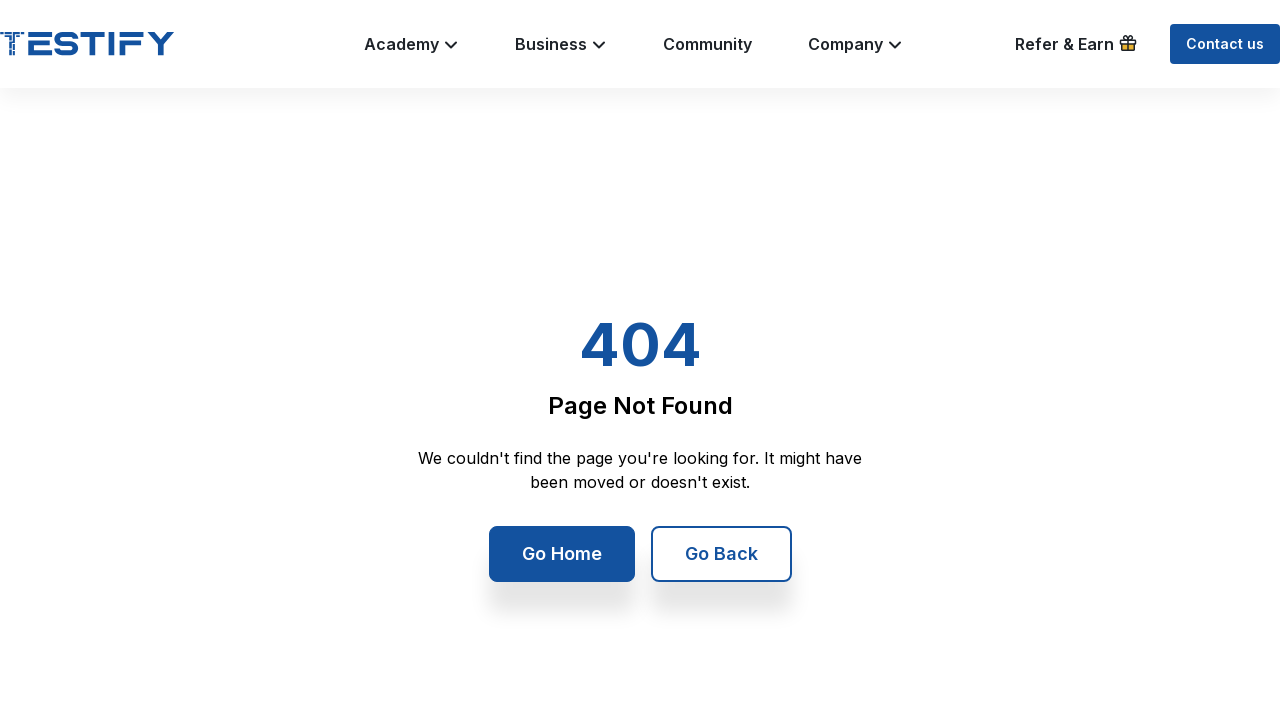

Refreshed the contact page
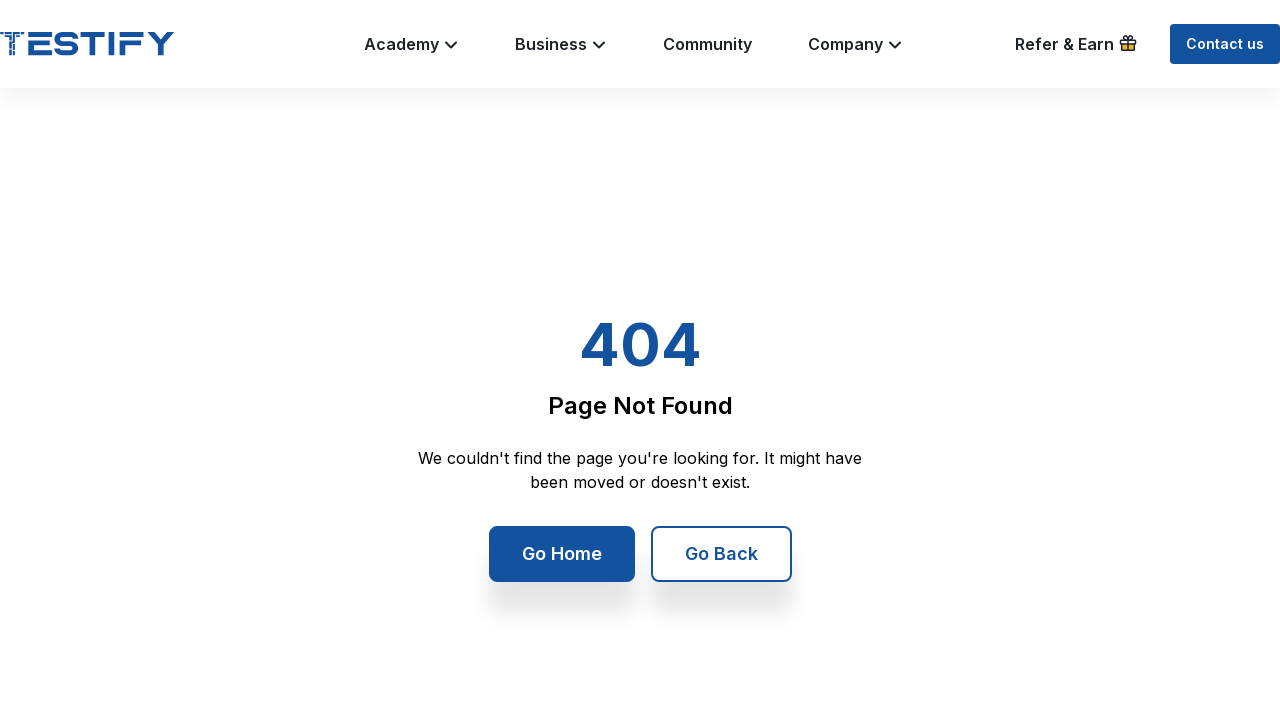

Clicked on 'About us' link at (351, 377) on text=About us
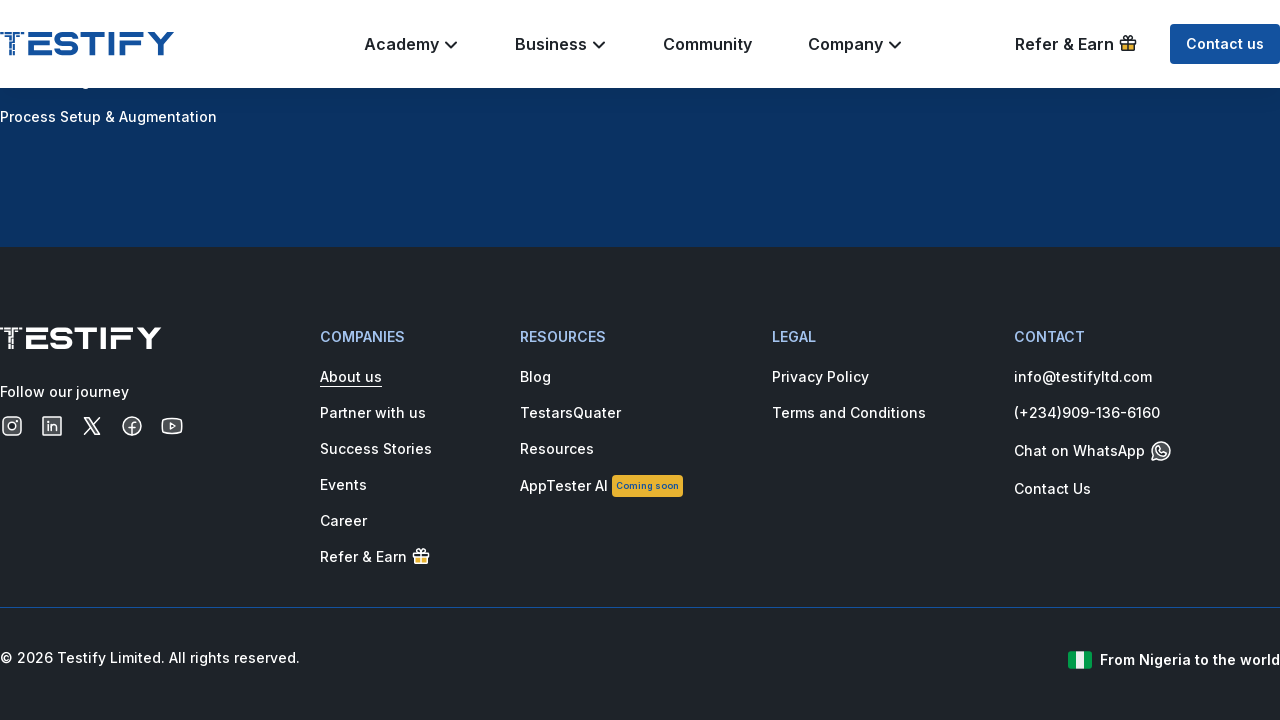

Navigated back to contact page using browser back button
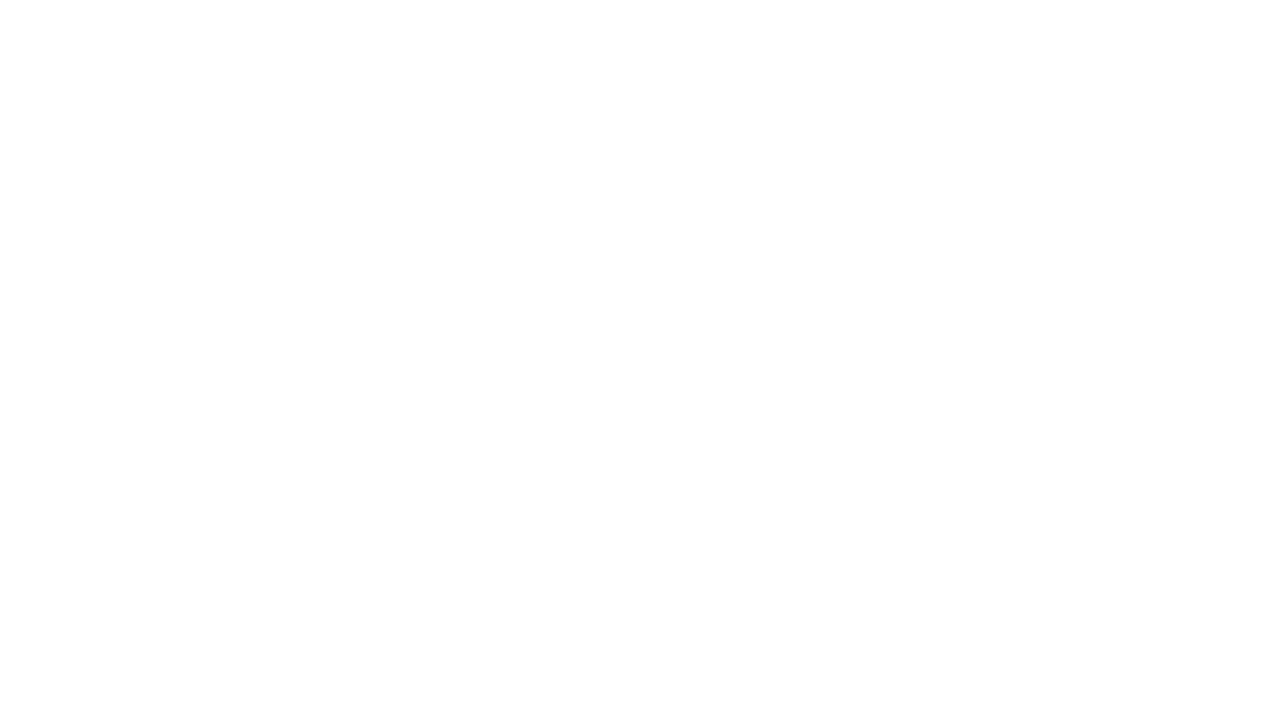

Navigated forward to About us page using browser forward button
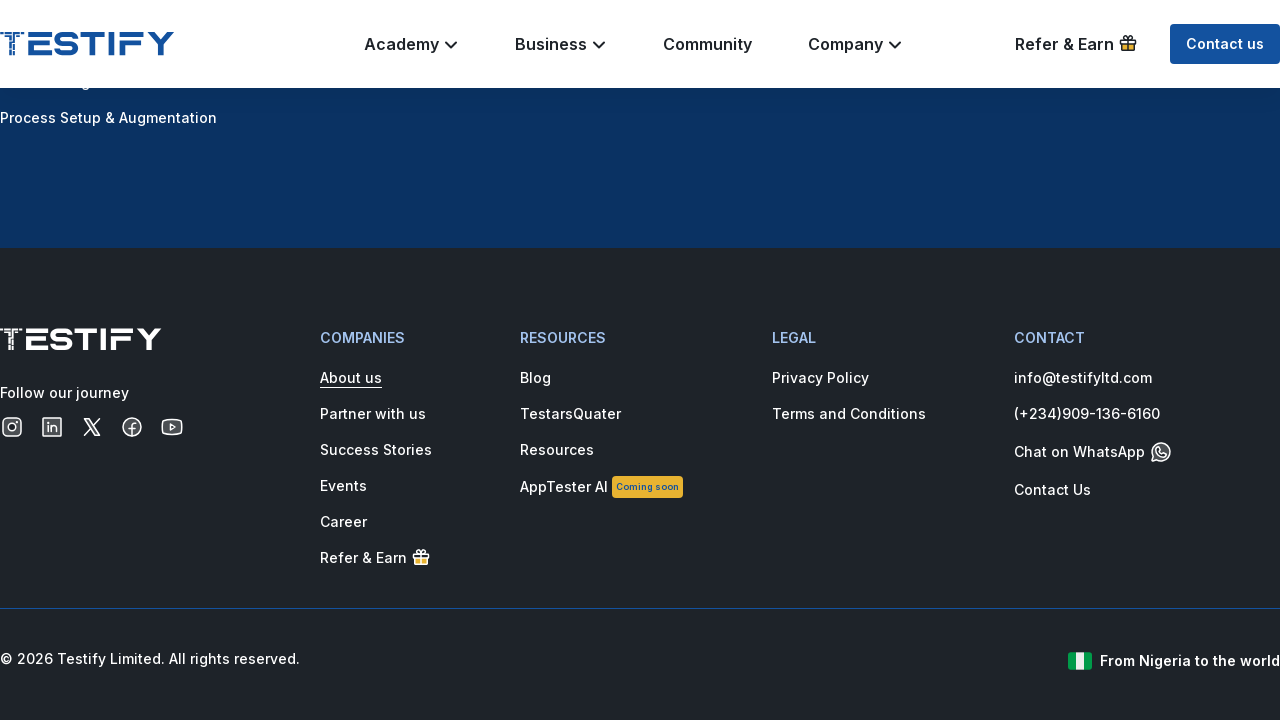

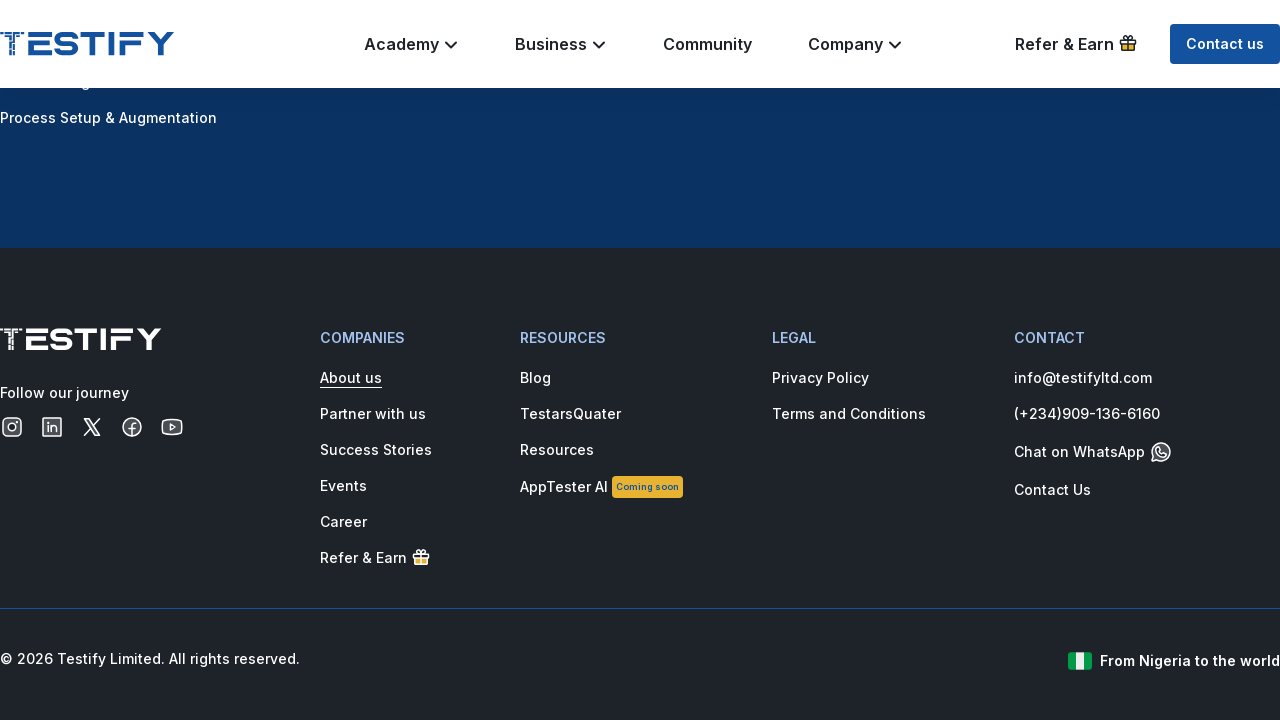